Creates three ToDo items in the TodoMVC demo application with cheese-related text and verifies they are added to the list

Starting URL: https://demo.playwright.dev/todomvc

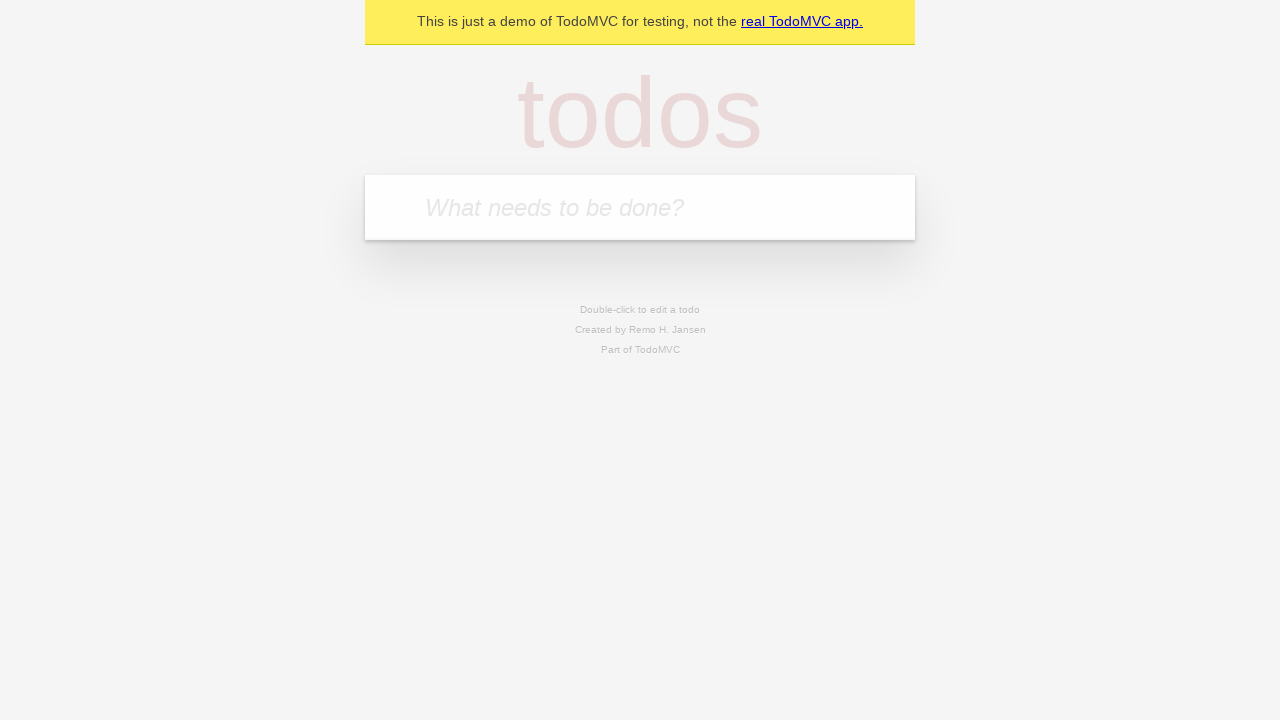

Filled new todo input with 'buy some cheese' on .new-todo
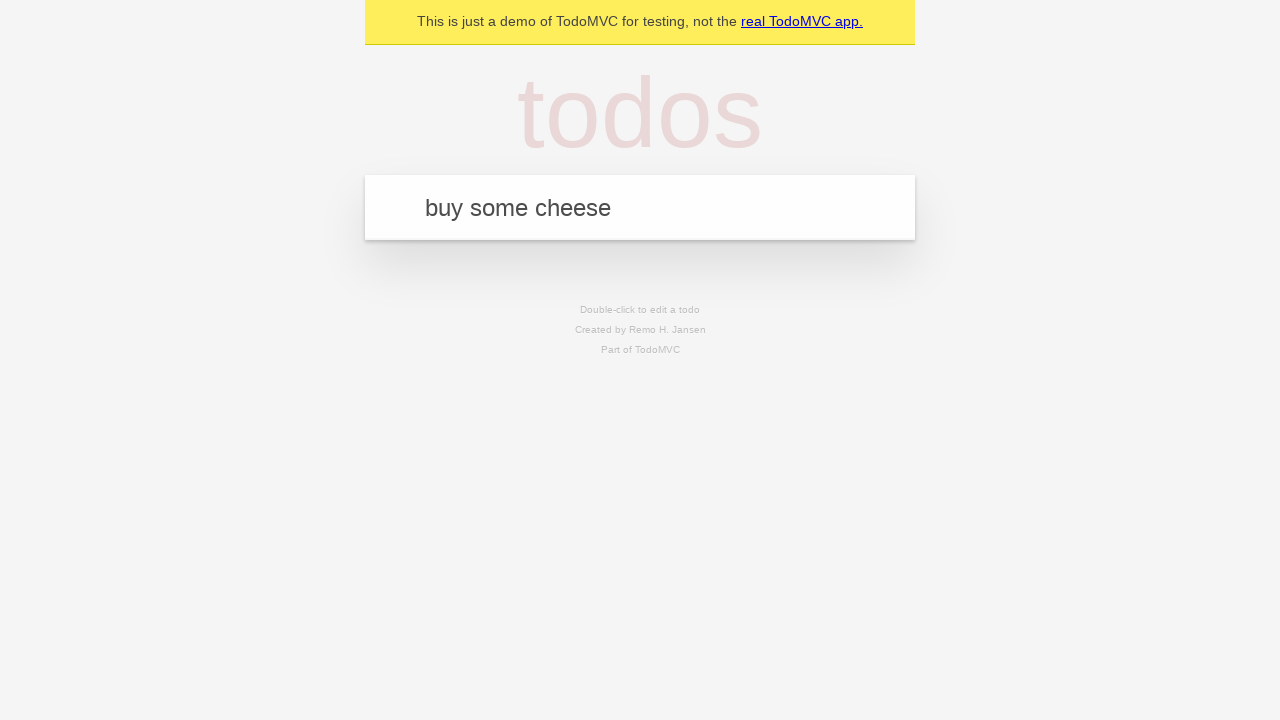

Pressed Enter to create first todo item on .new-todo
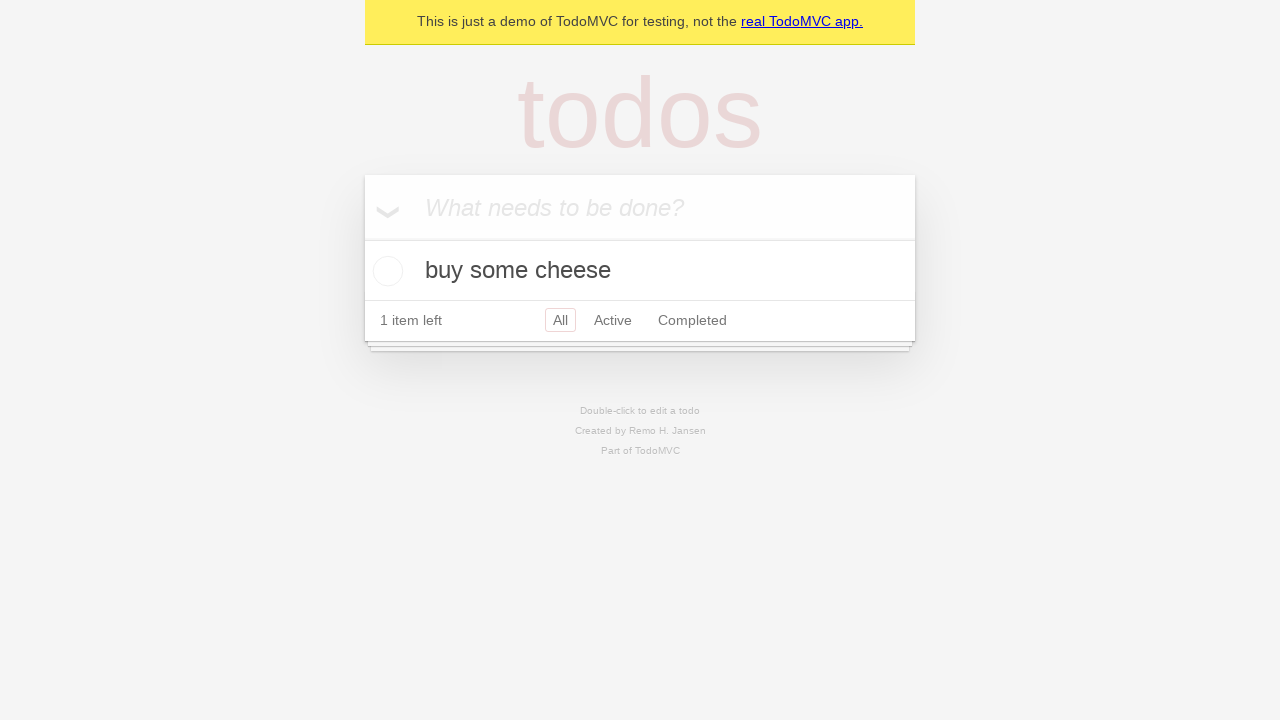

Filled new todo input with 'more cheese' on .new-todo
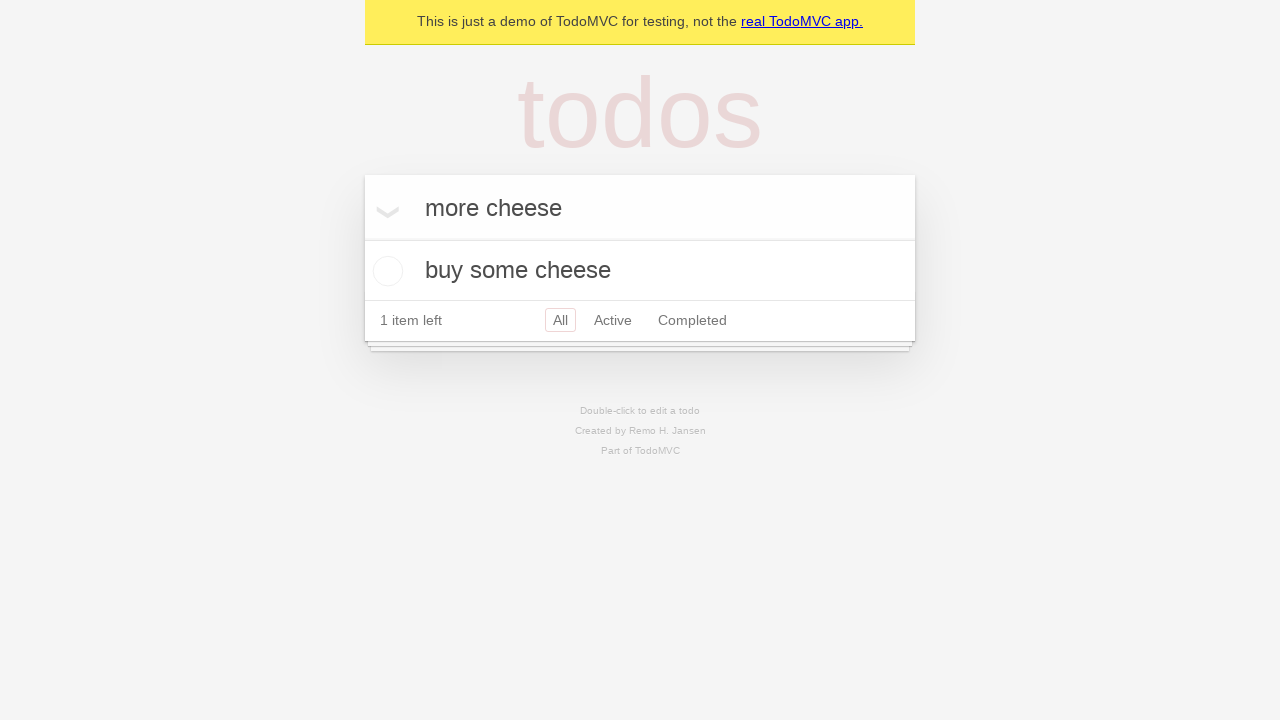

Pressed Enter to create second todo item on .new-todo
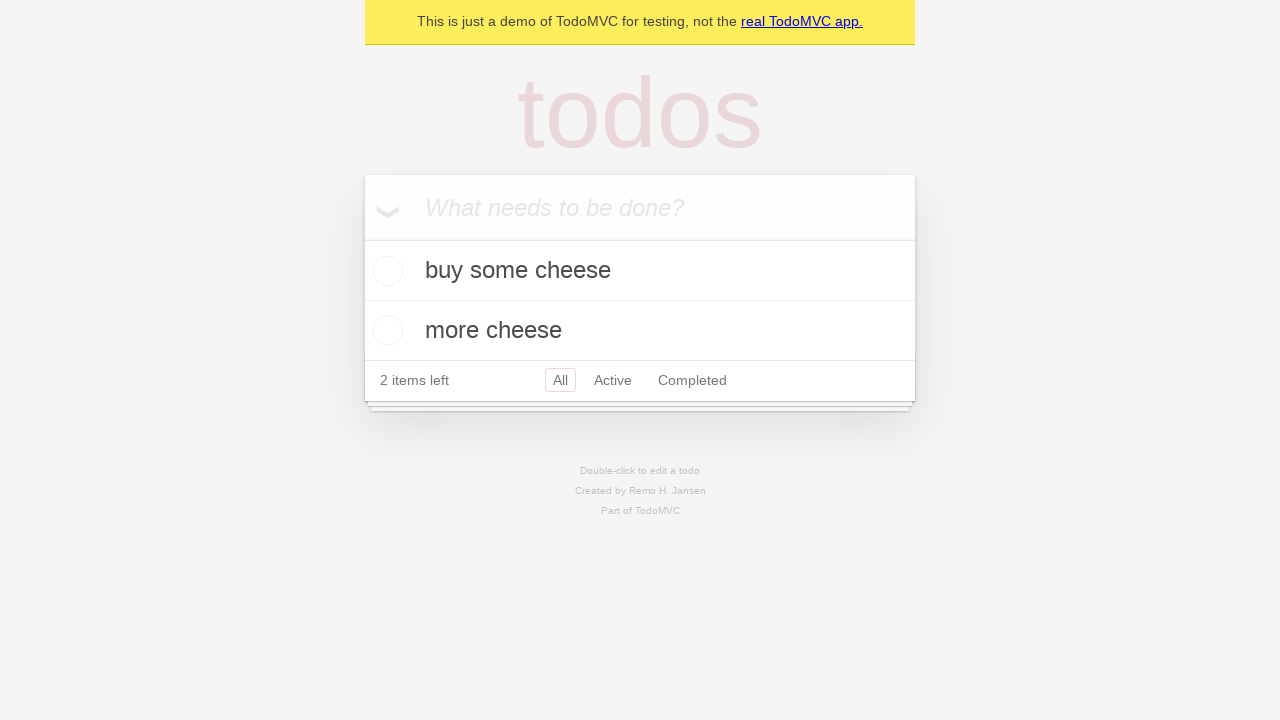

Filled new todo input with 'even more cheese' on .new-todo
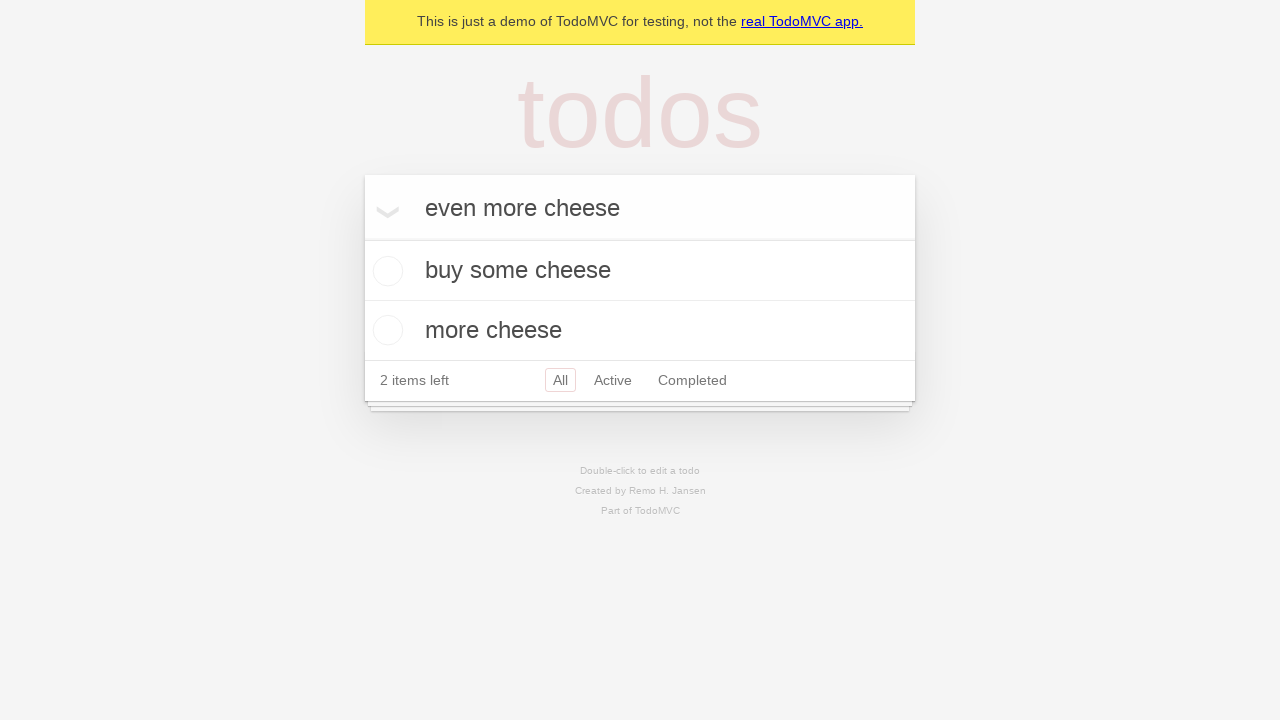

Pressed Enter to create third todo item on .new-todo
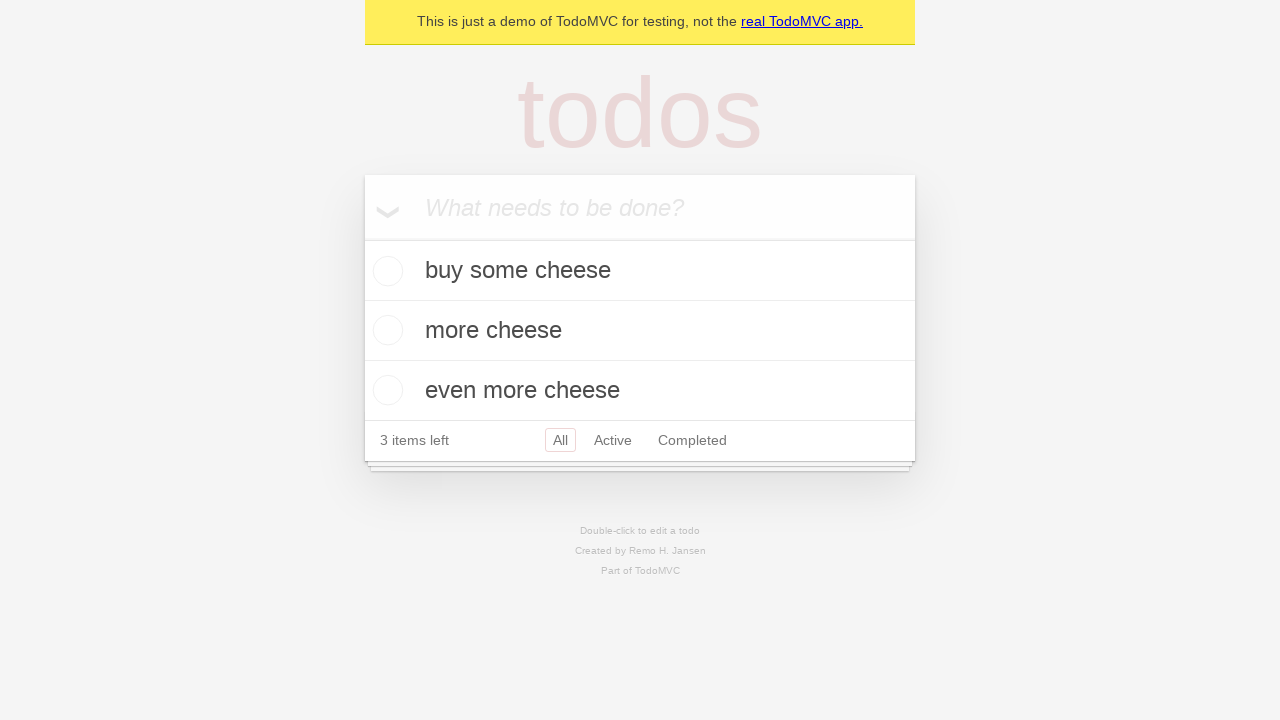

Waited for all three todo items to load in the list
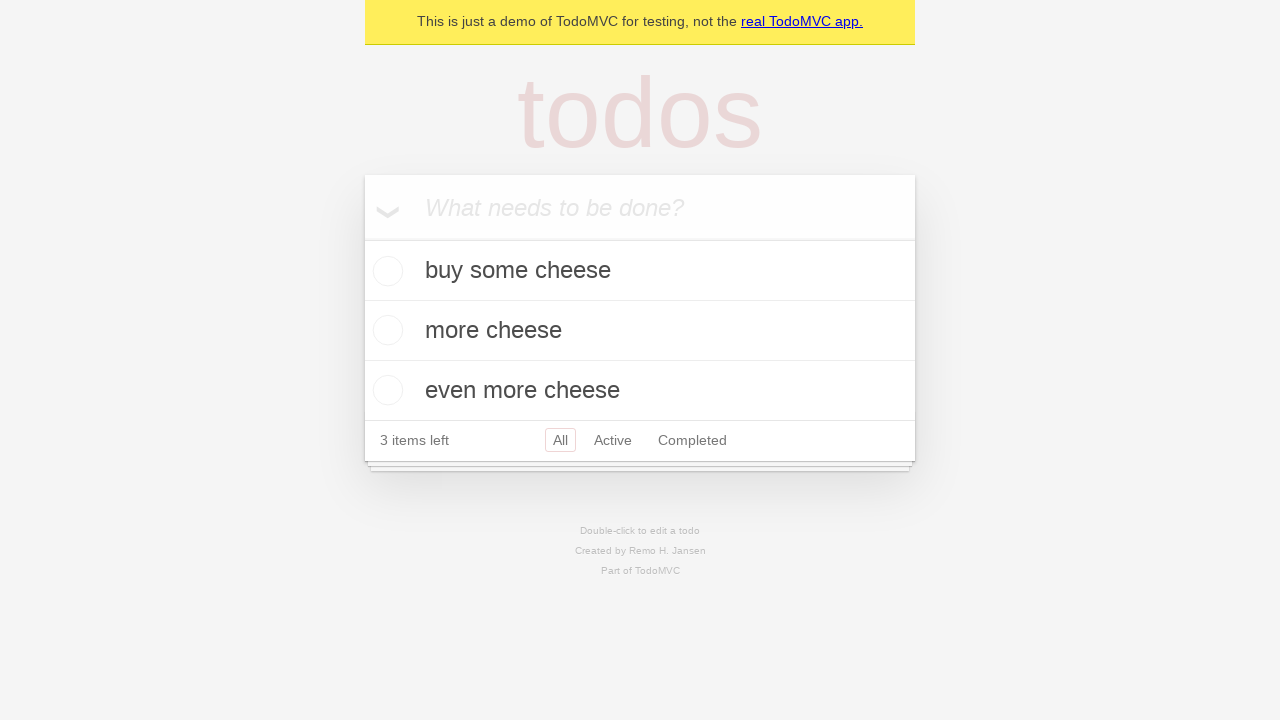

Verified first todo item 'buy some cheese' is visible
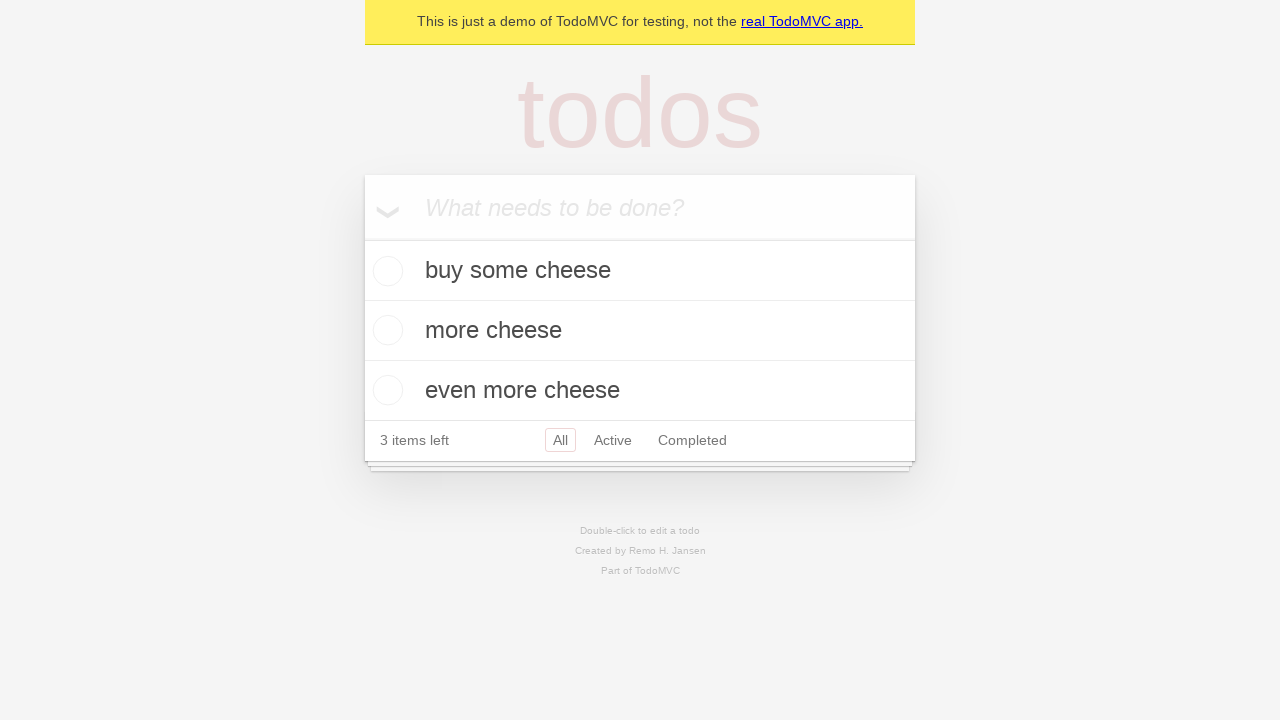

Verified second todo item 'more cheese' is visible
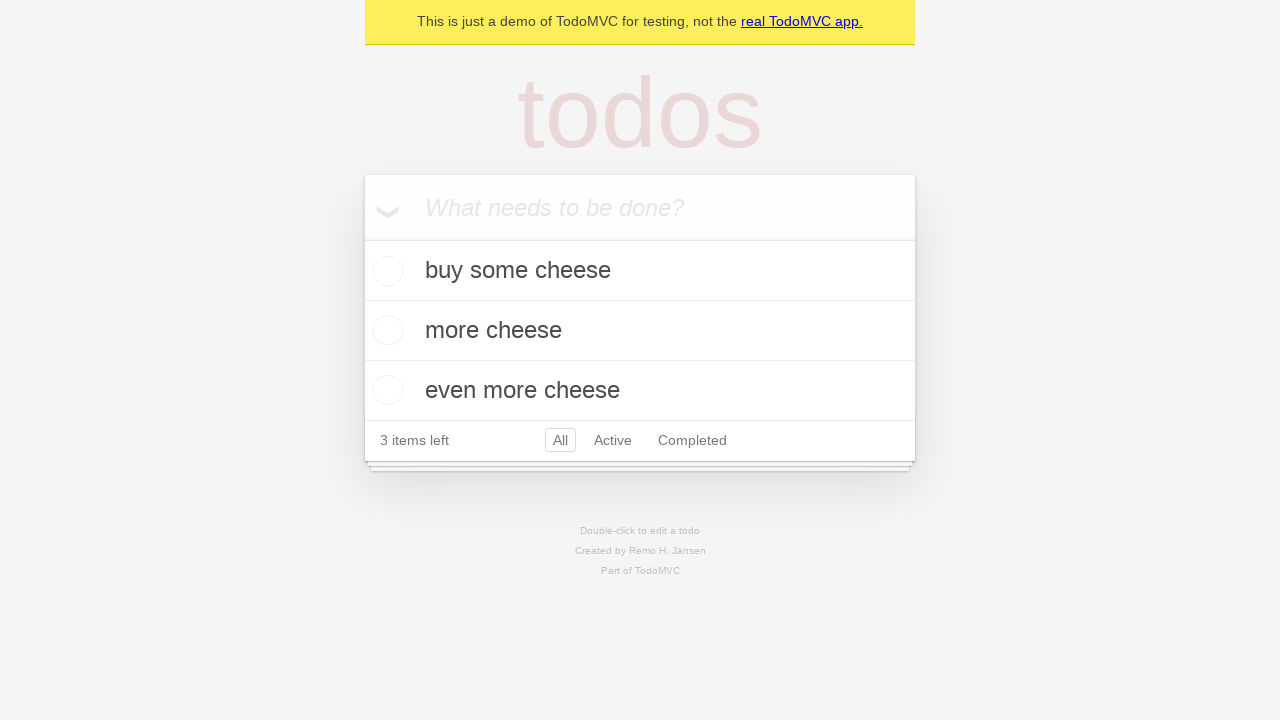

Verified third todo item 'even more cheese' is visible
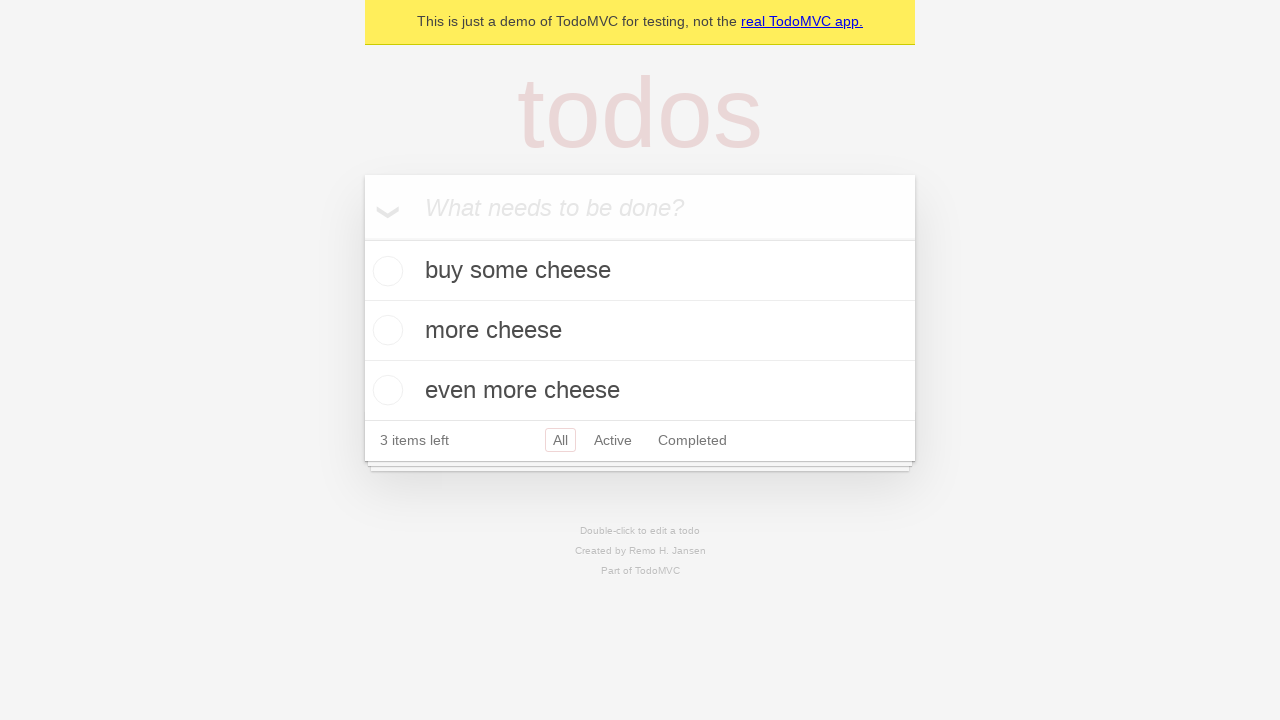

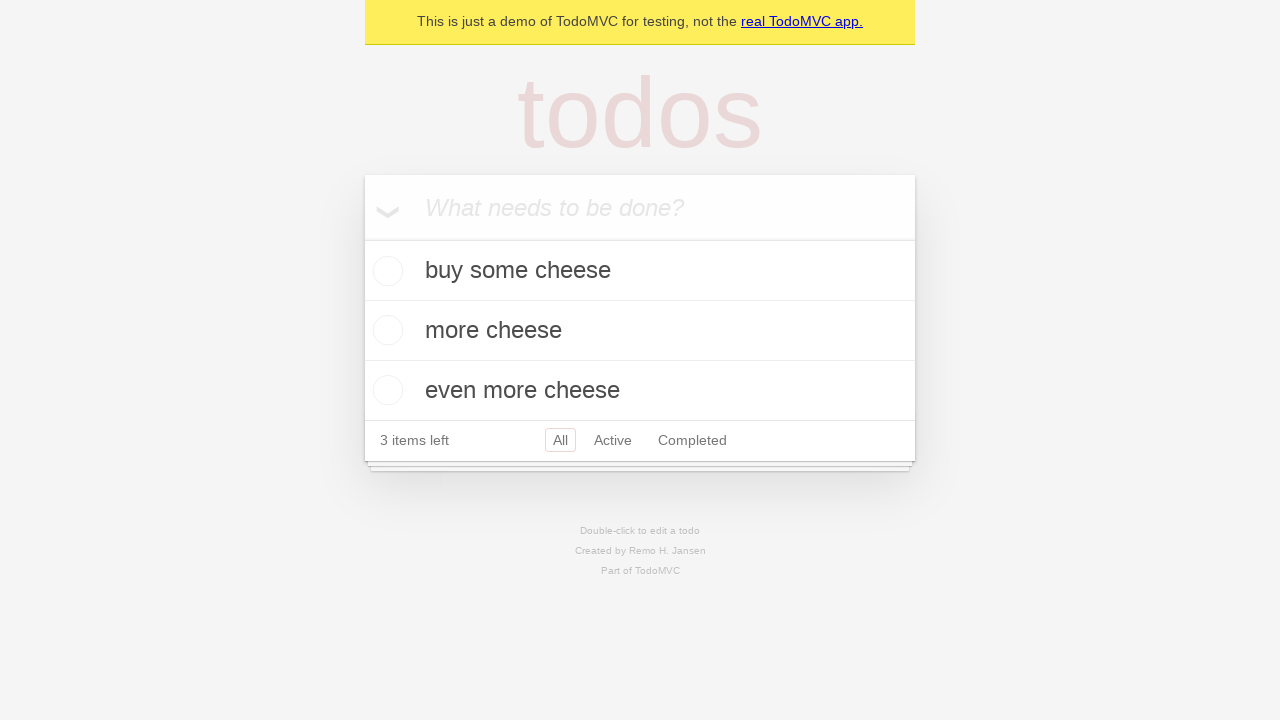